A more robust version of multiple window testing that stores the initial window handle, opens a new window, and iterates through handles to find and switch to the new window.

Starting URL: https://the-internet.herokuapp.com/windows

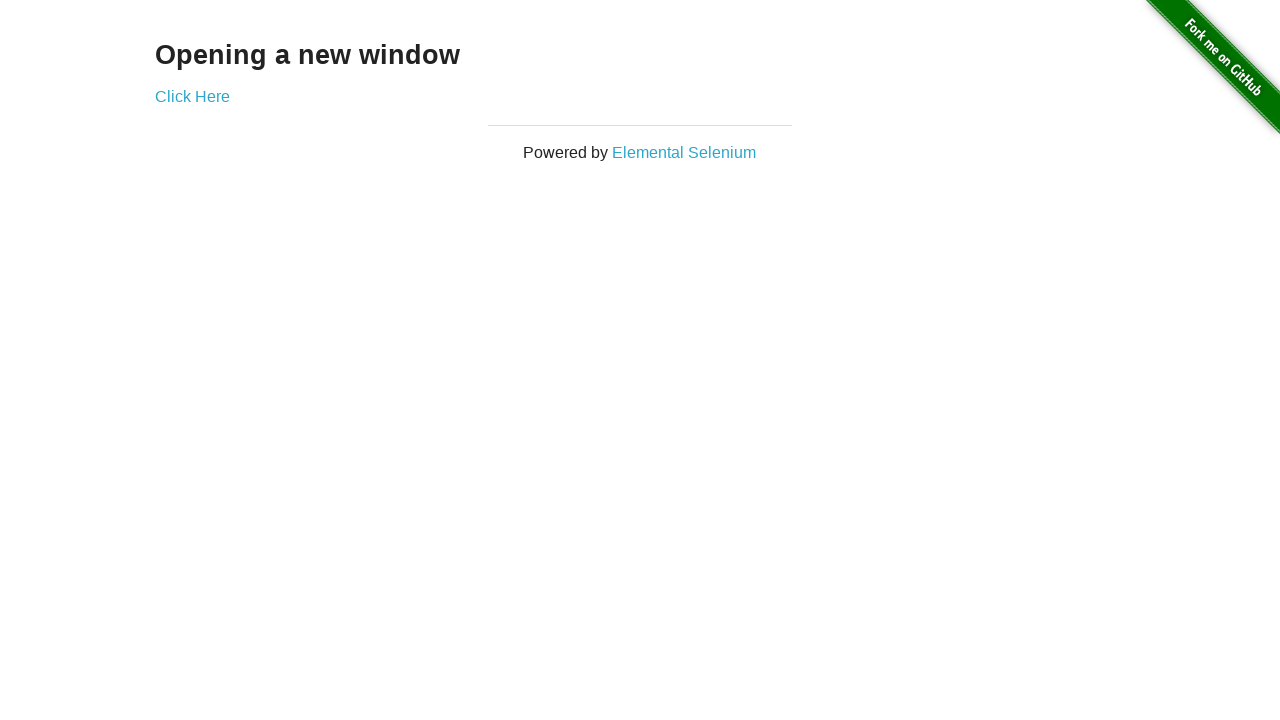

Stored reference to the initial window handle
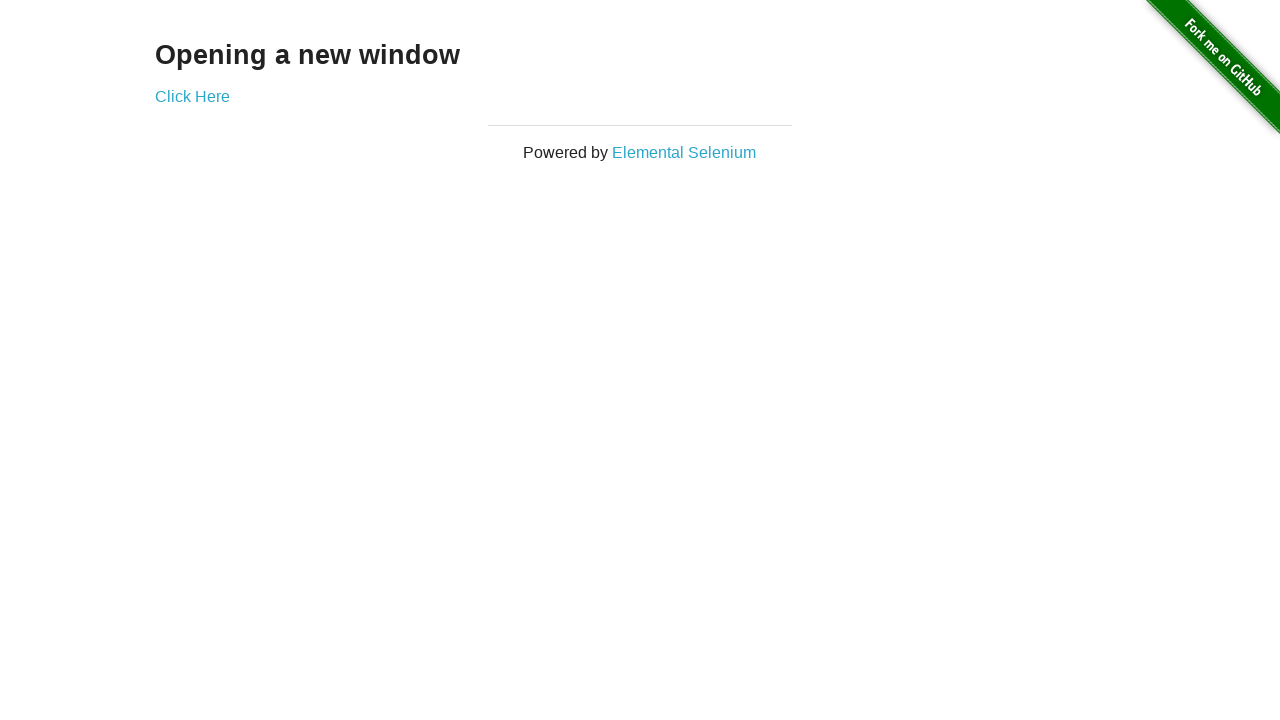

Clicked link to open a new window at (192, 96) on .example a
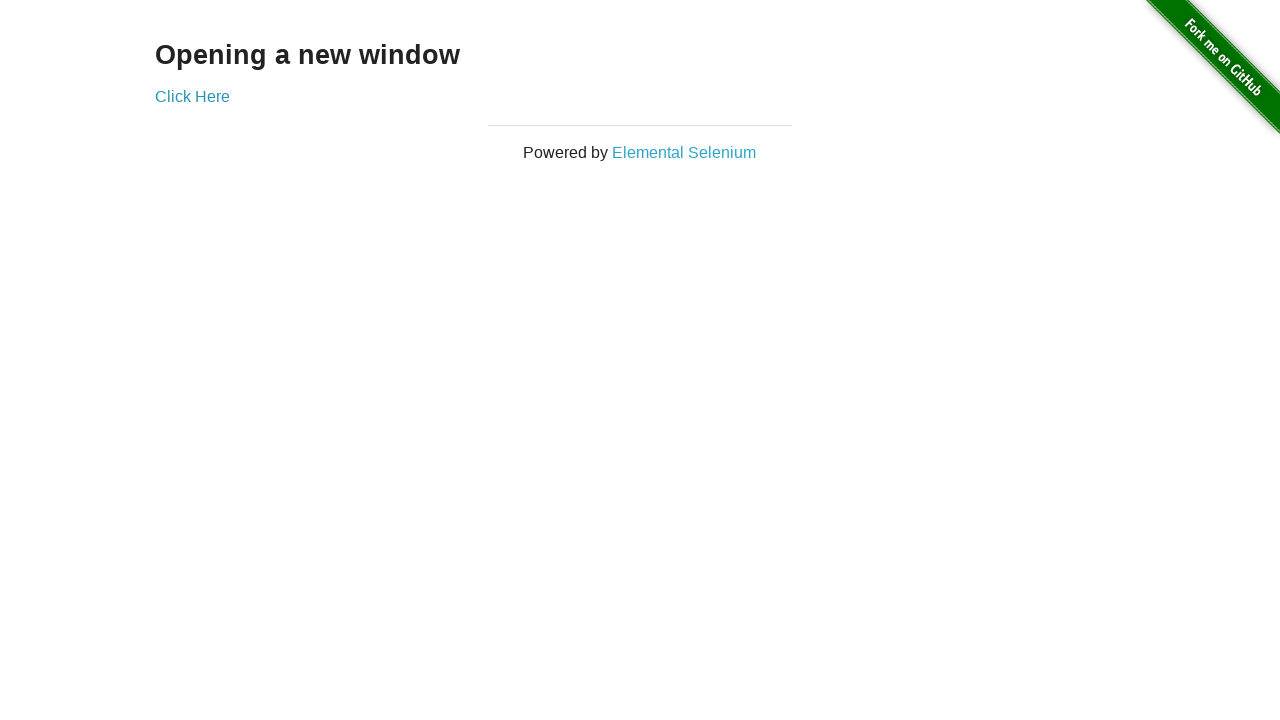

Captured the new window page object
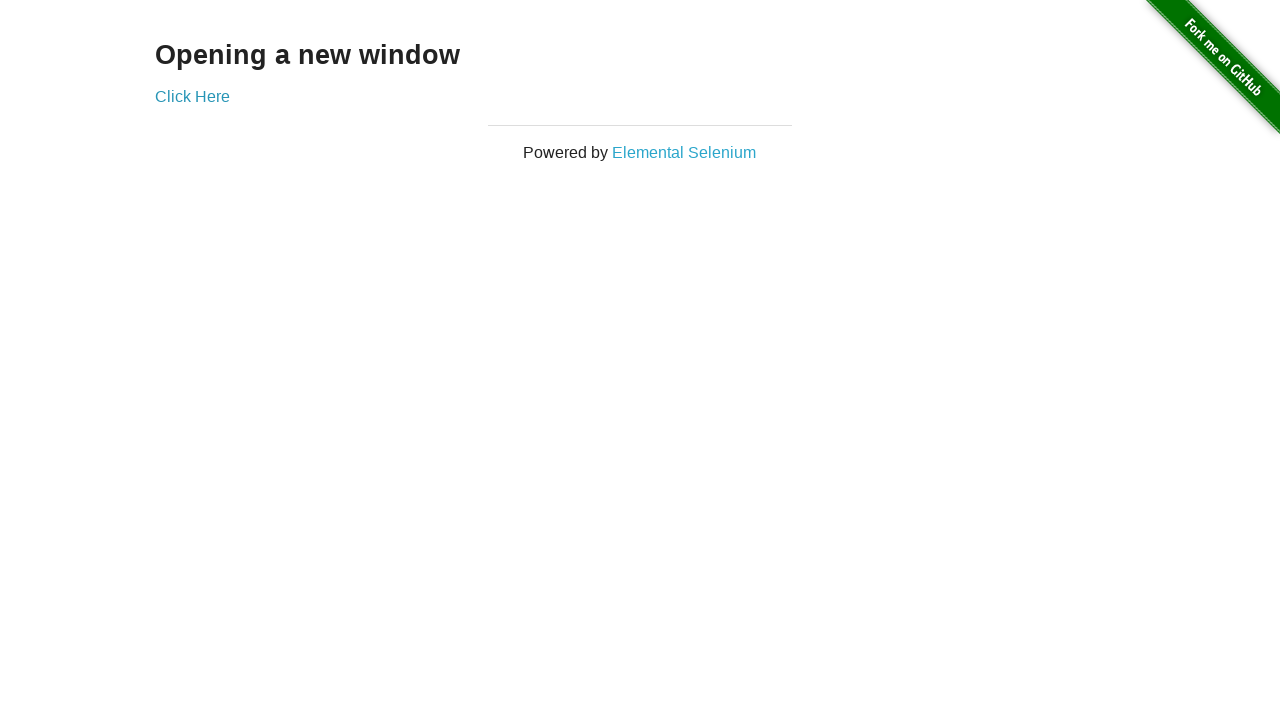

New window finished loading
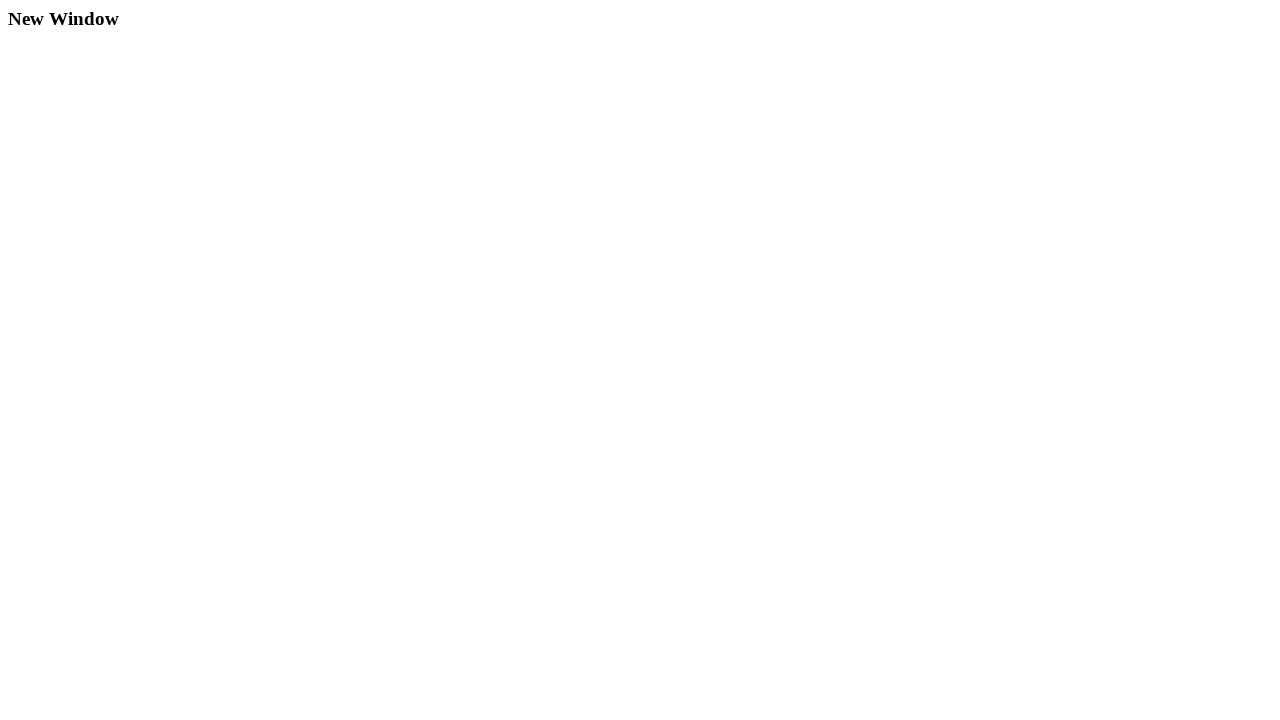

Verified first window title is 'The Internet'
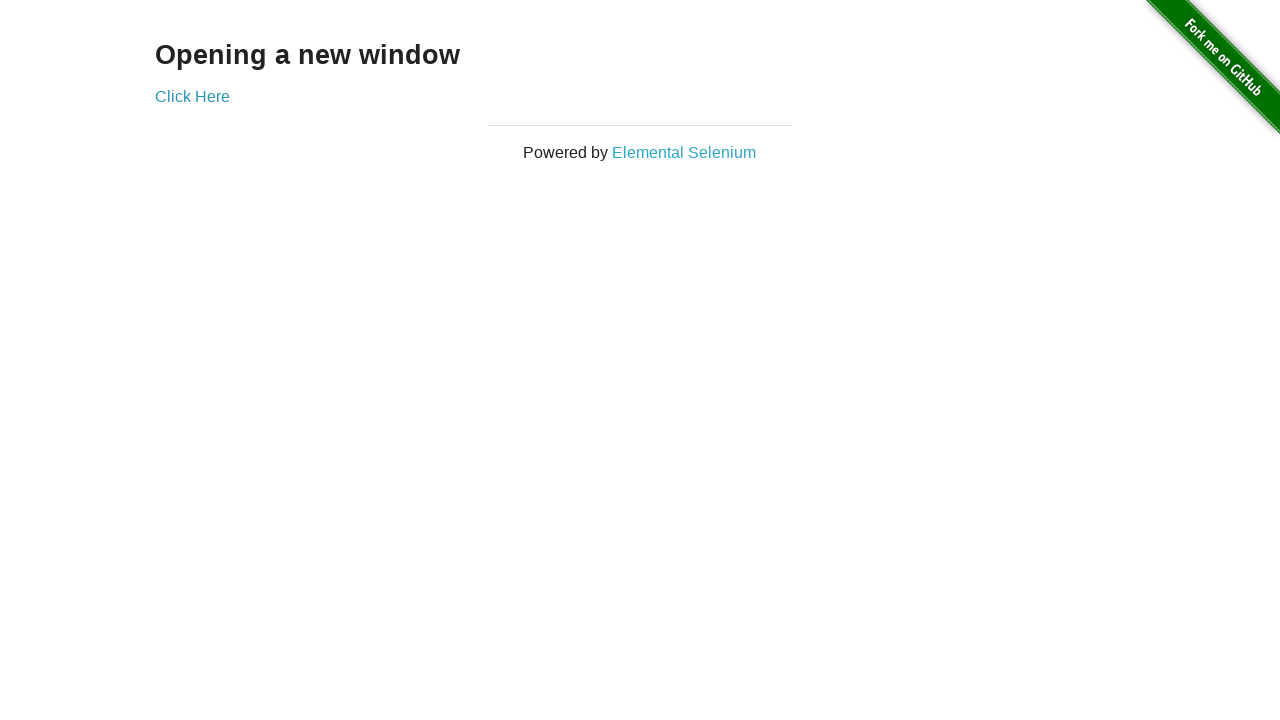

New window title populated
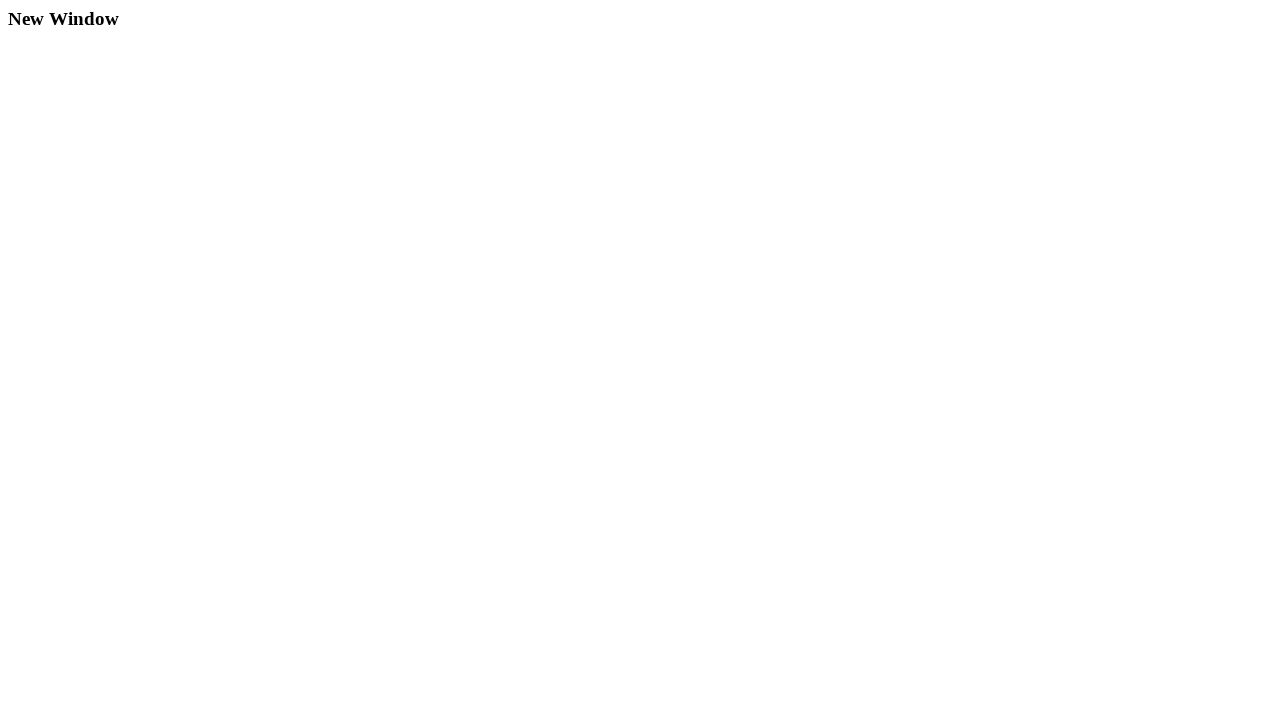

Verified new window title is 'New Window'
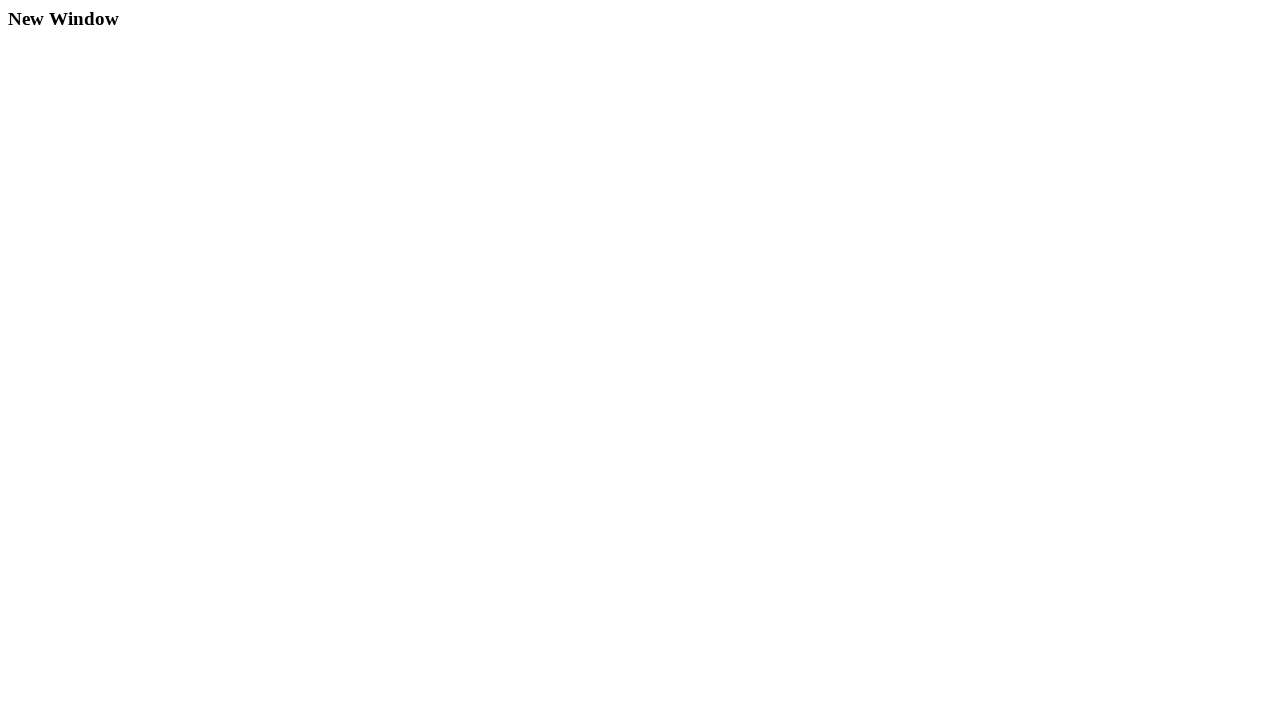

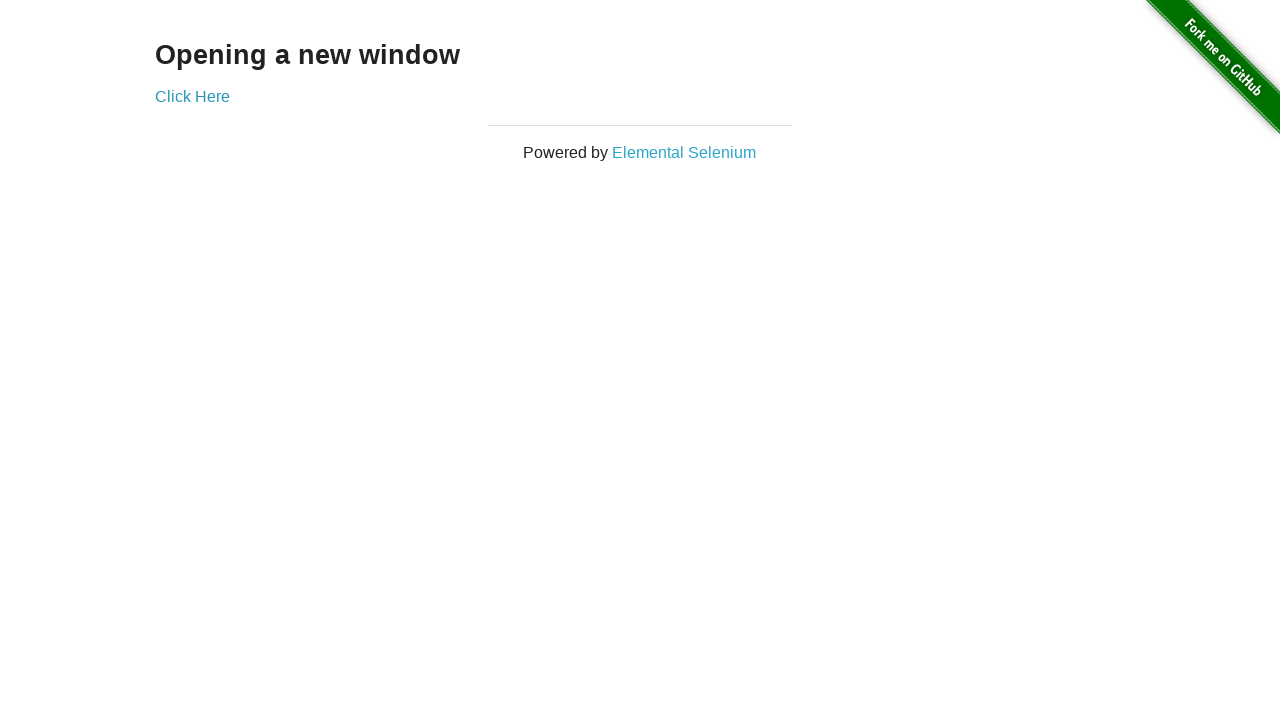